Navigates to Rahul Shetty Academy website and verifies the page loads successfully by checking the page title.

Starting URL: https://rahulshettyacademy.com

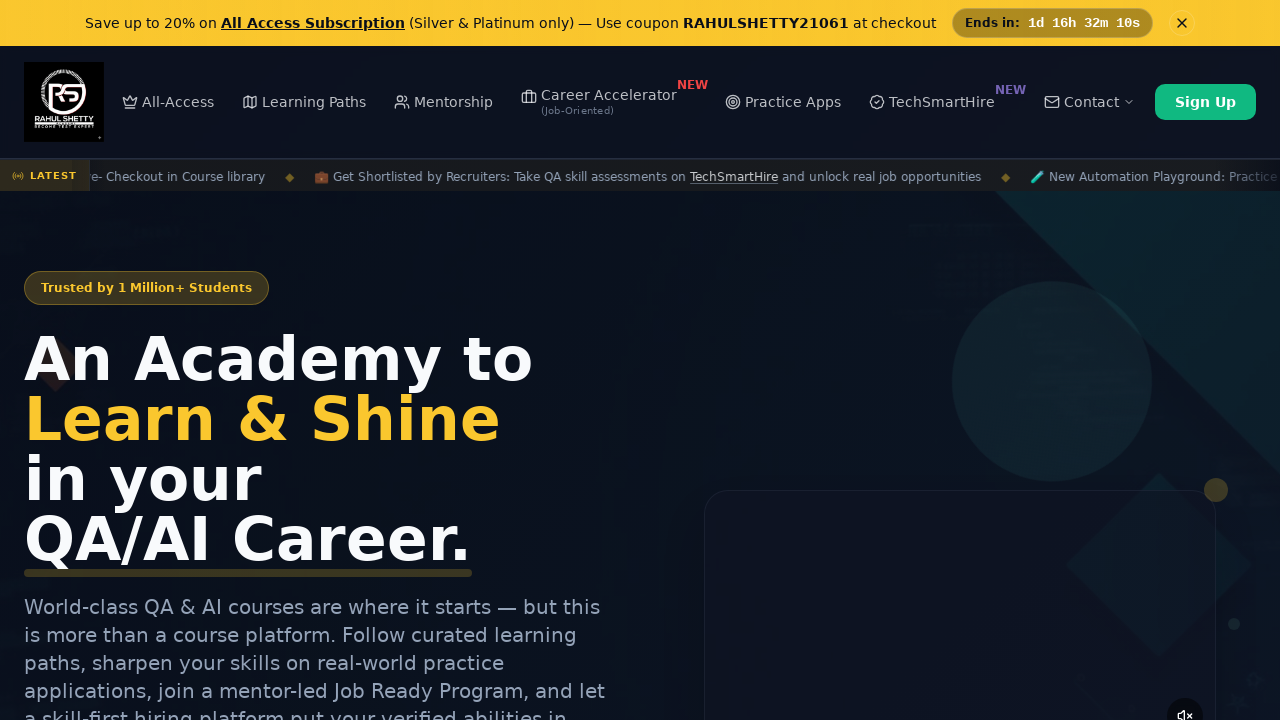

Waited for page to load (domcontentloaded)
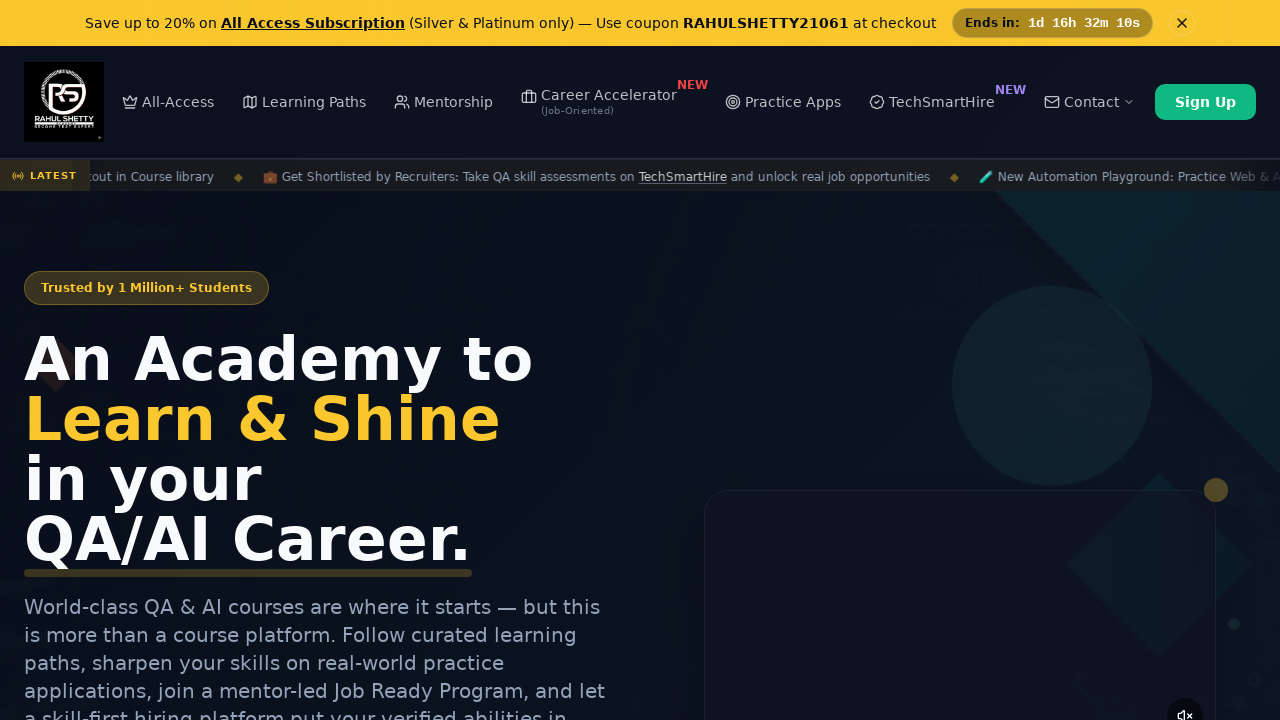

Retrieved page title: 'Rahul Shetty Academy | QA Automation, Playwright, AI Testing & Online Training'
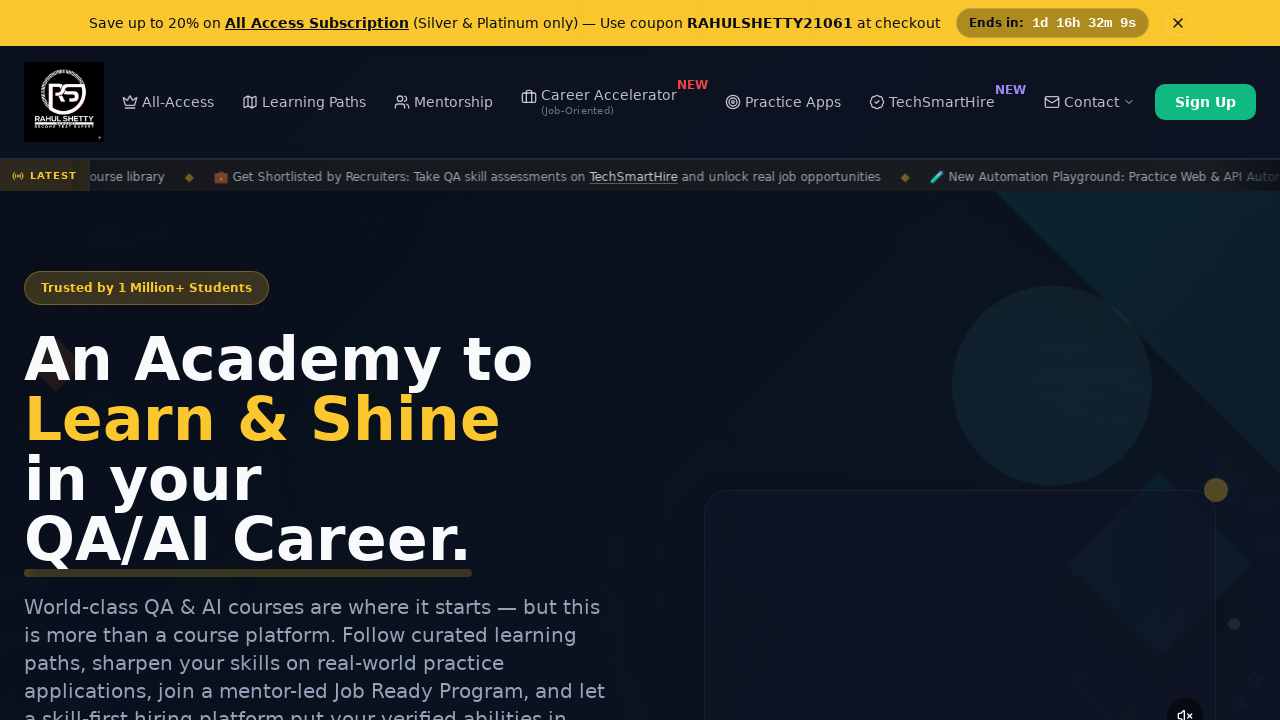

Verified page title is not empty - page loaded successfully
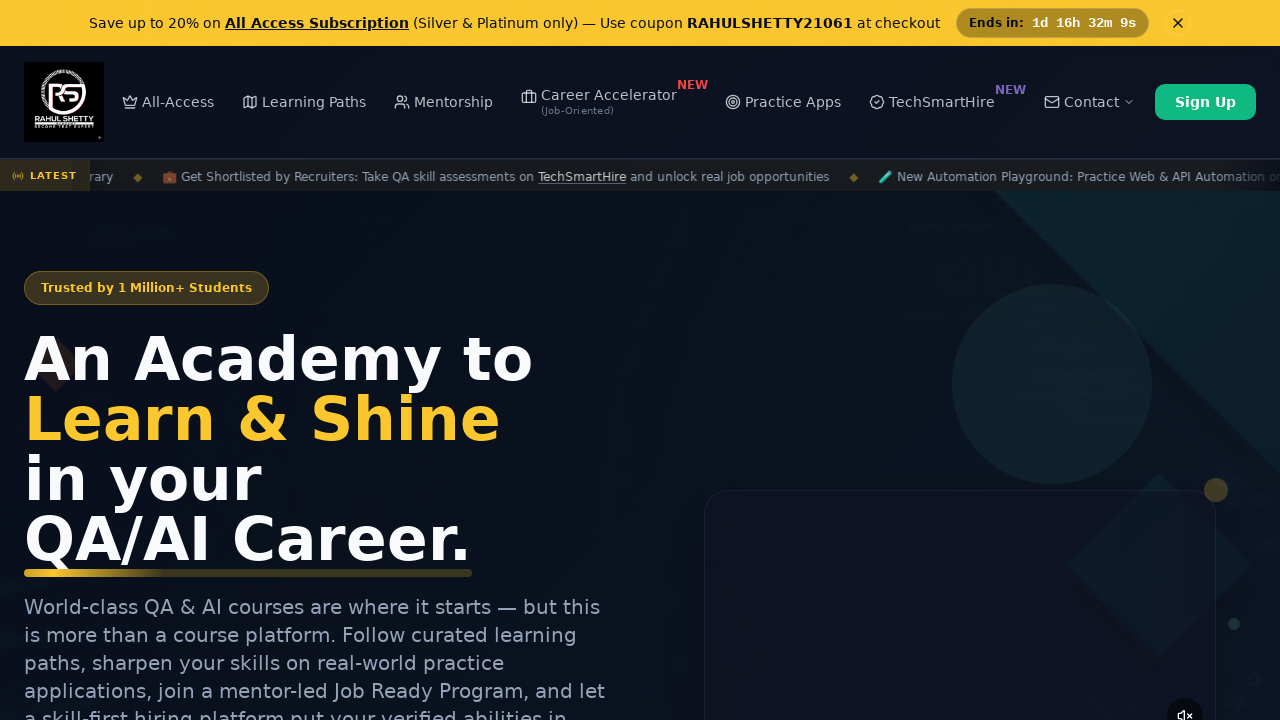

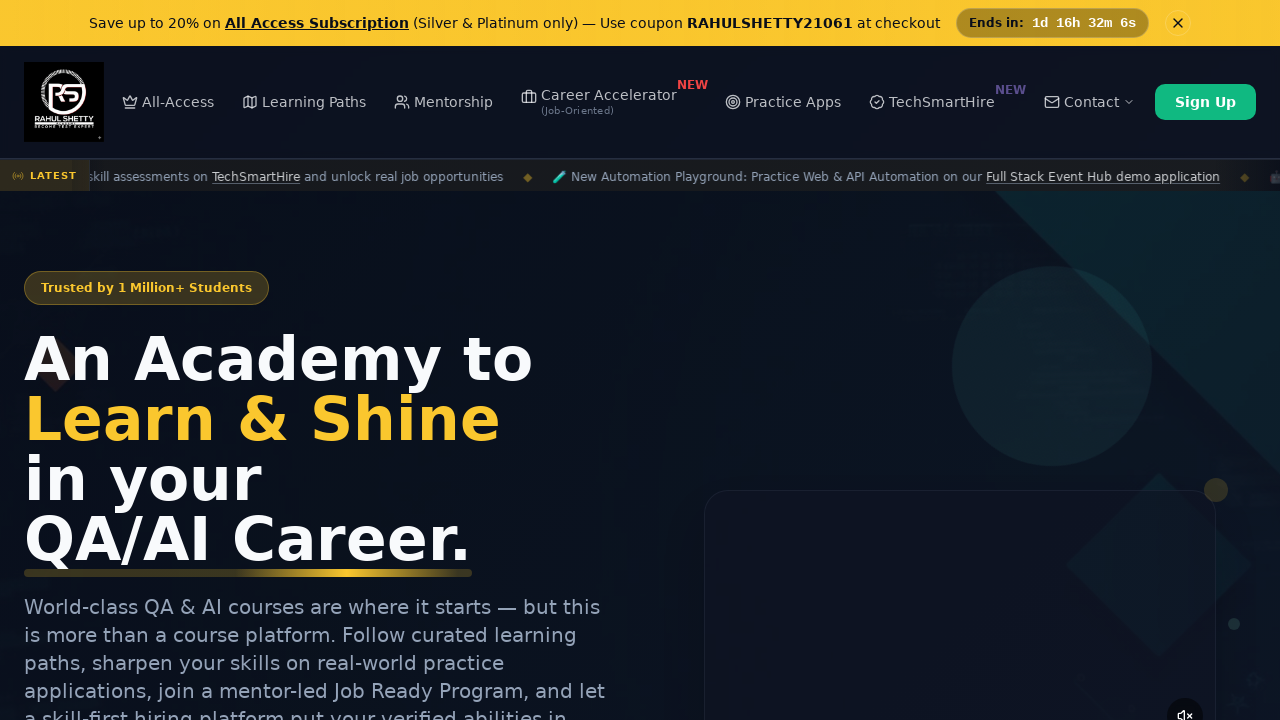